Tests iframe handling by navigating to a frames page, clicking the iFrame link, switching to the iframe context, and verifying the default text content inside the iframe.

Starting URL: http://the-internet.herokuapp.com/frames

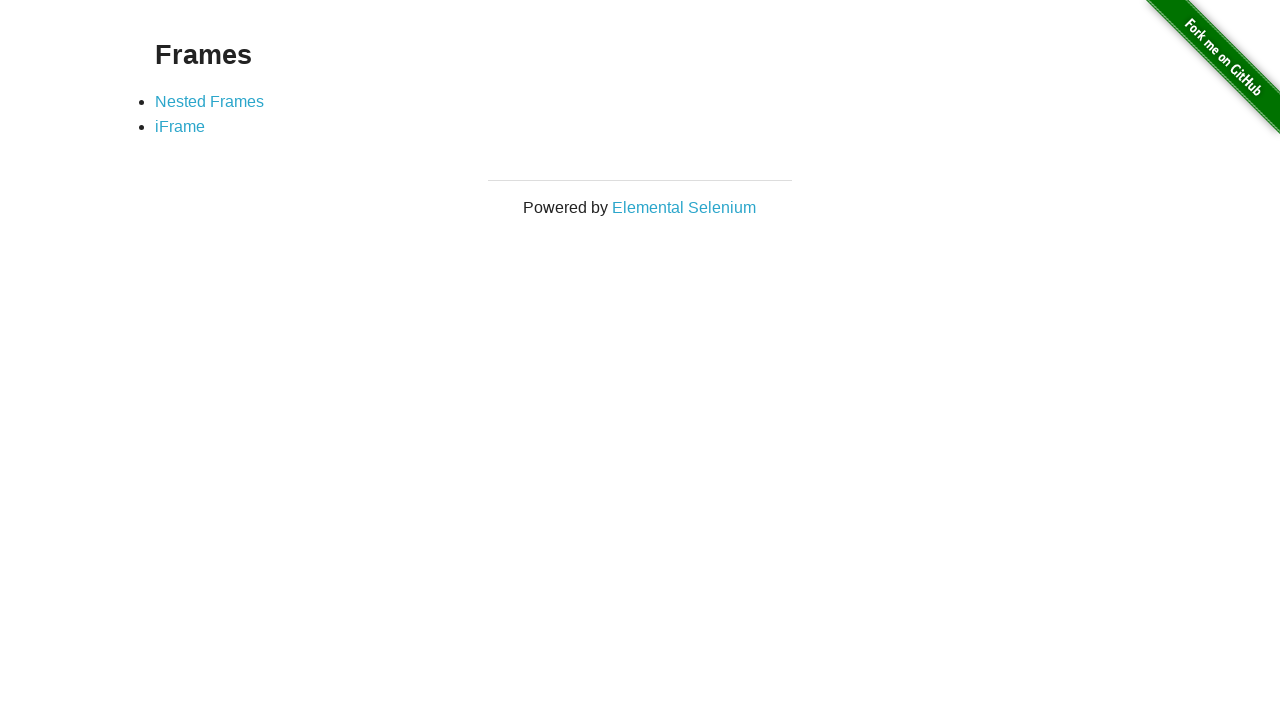

Clicked on iFrame link at (180, 127) on text=iFrame
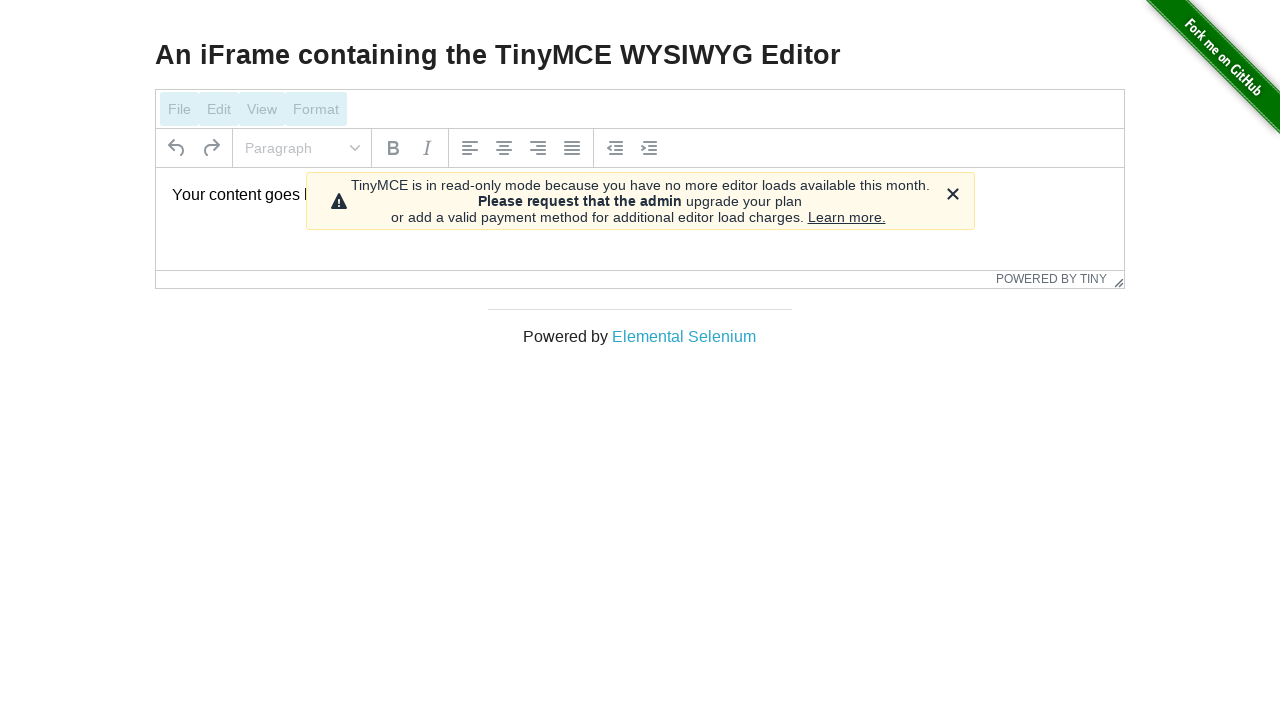

Retrieved iframe reference with id 'mce_0_ifr'
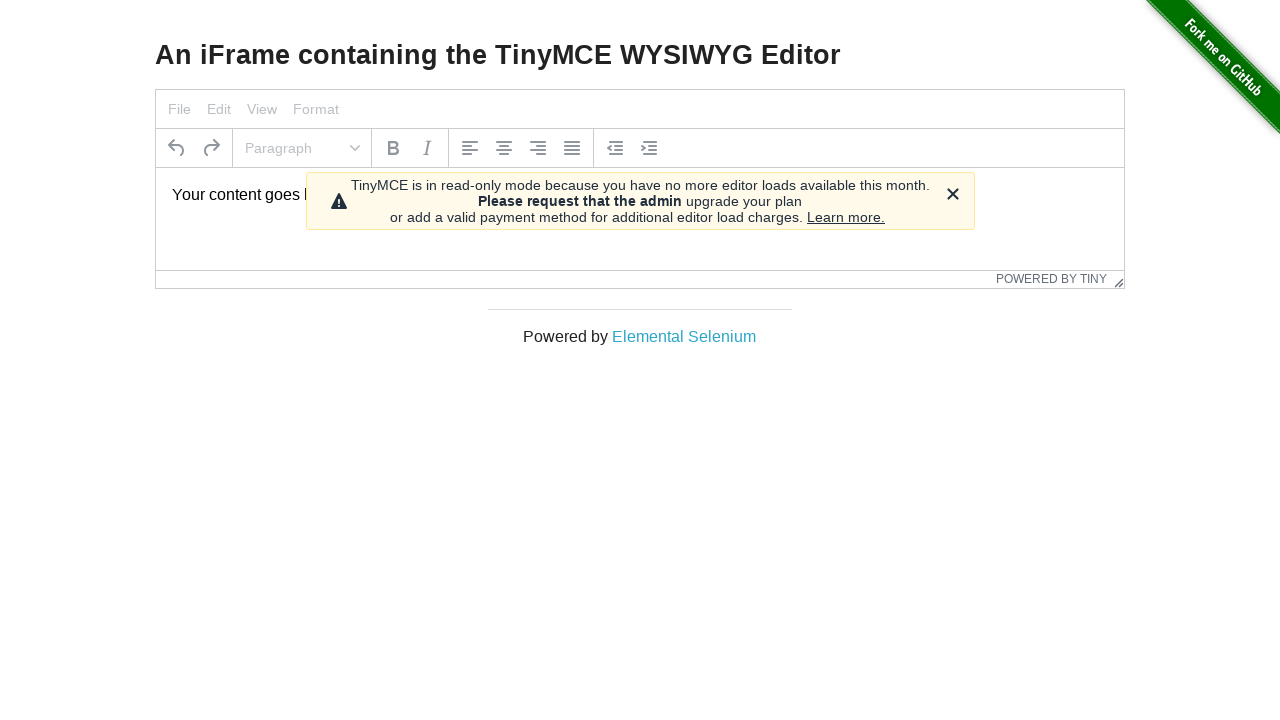

Waited for paragraph element to load inside iframe
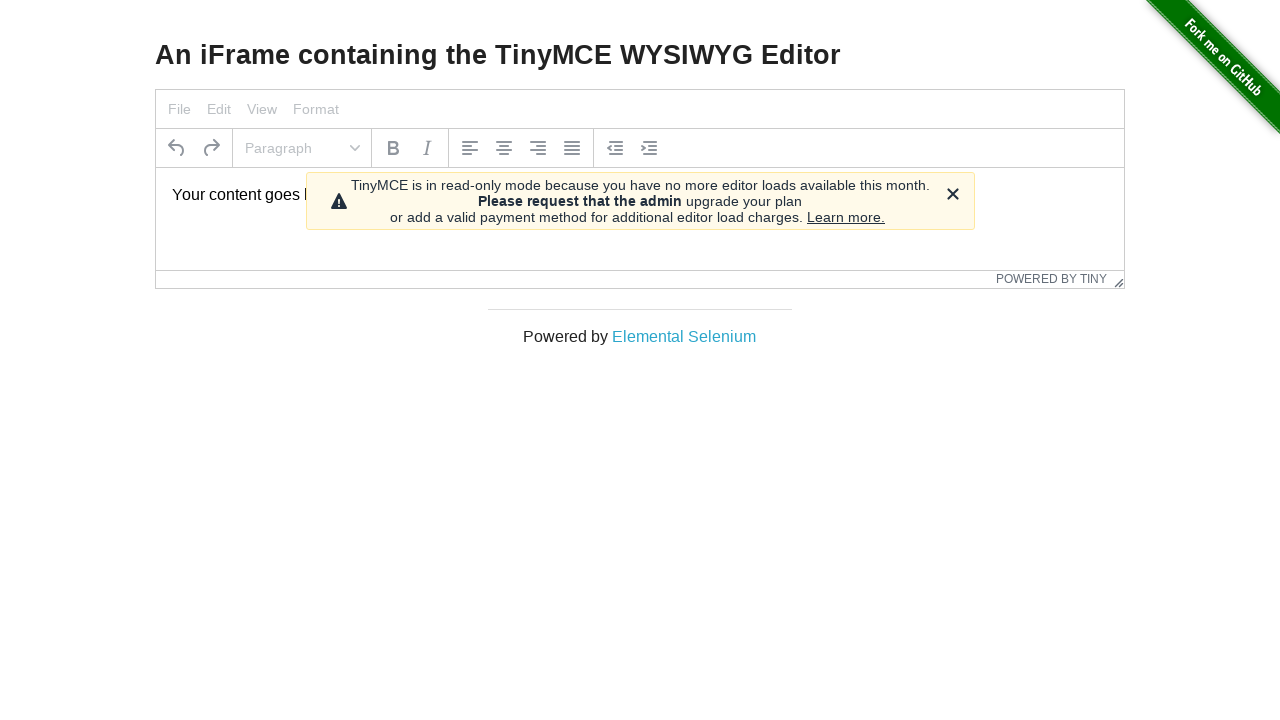

Retrieved text content from paragraph inside iframe
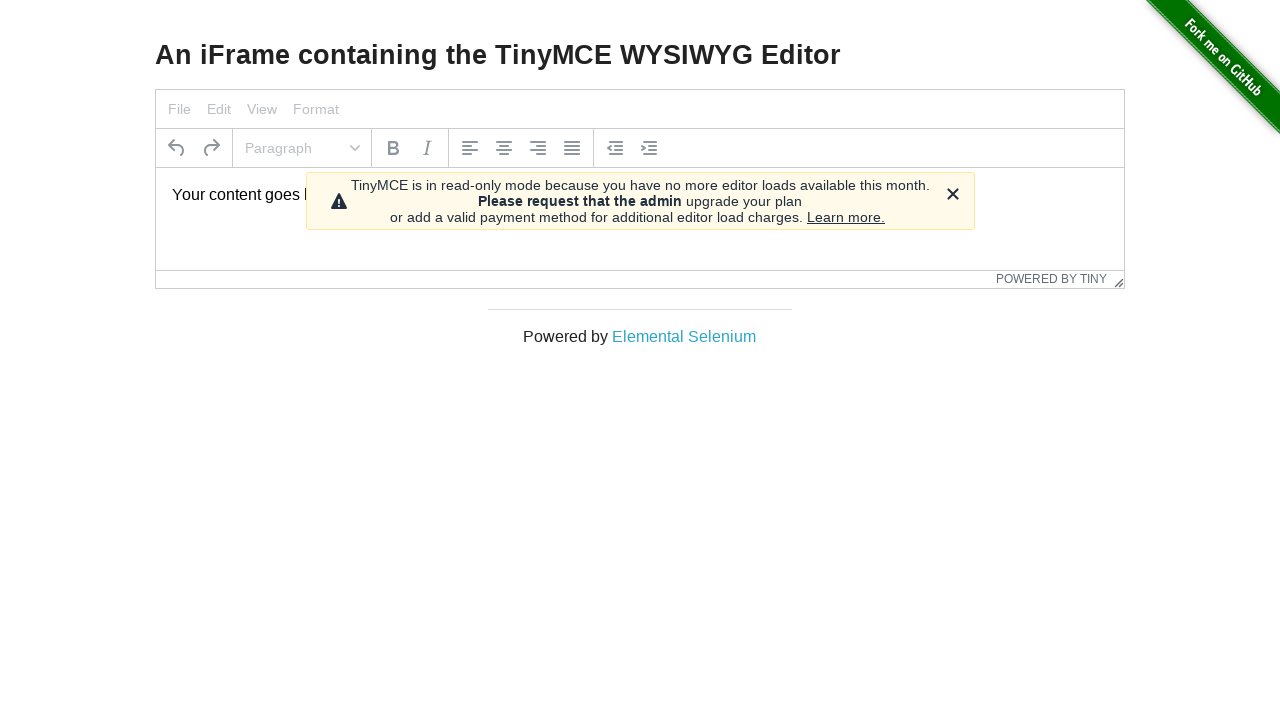

Verified iframe content matches expected text 'Your content goes here.'
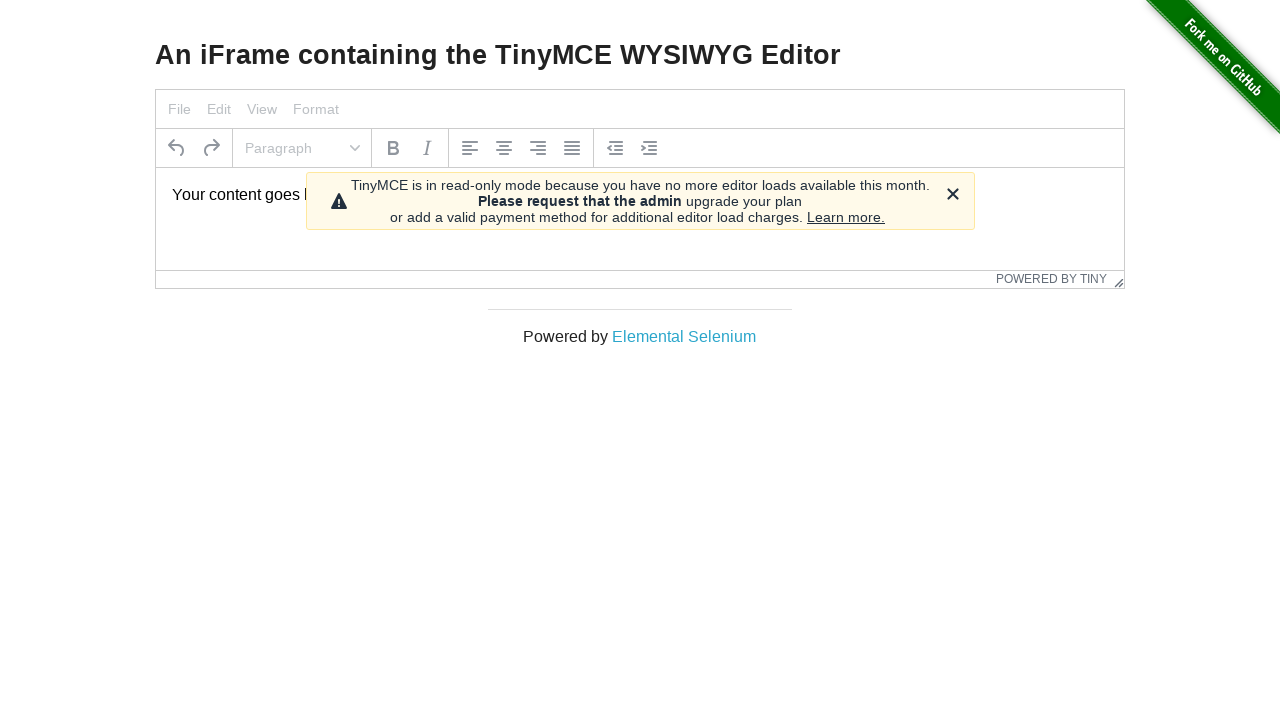

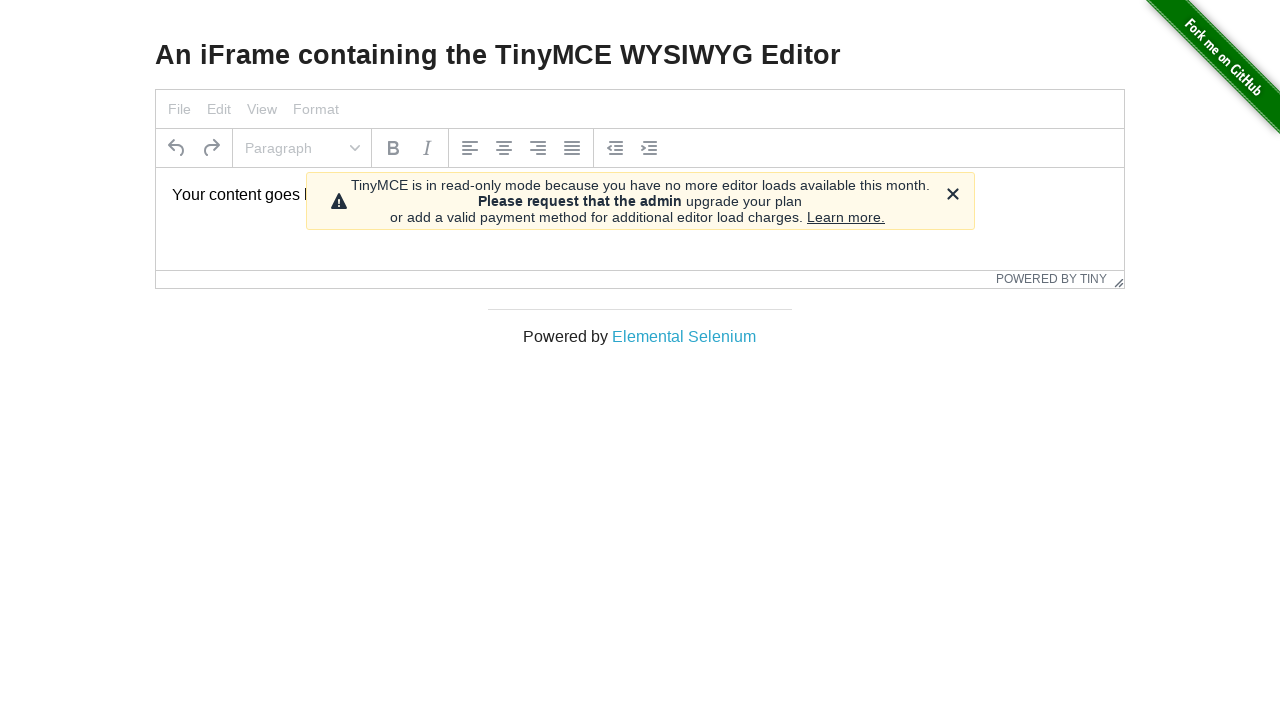